Tests dropdown selection functionality by selecting Option 2 from a dropdown list and verifying the selection

Starting URL: https://the-internet.herokuapp.com/dropdown

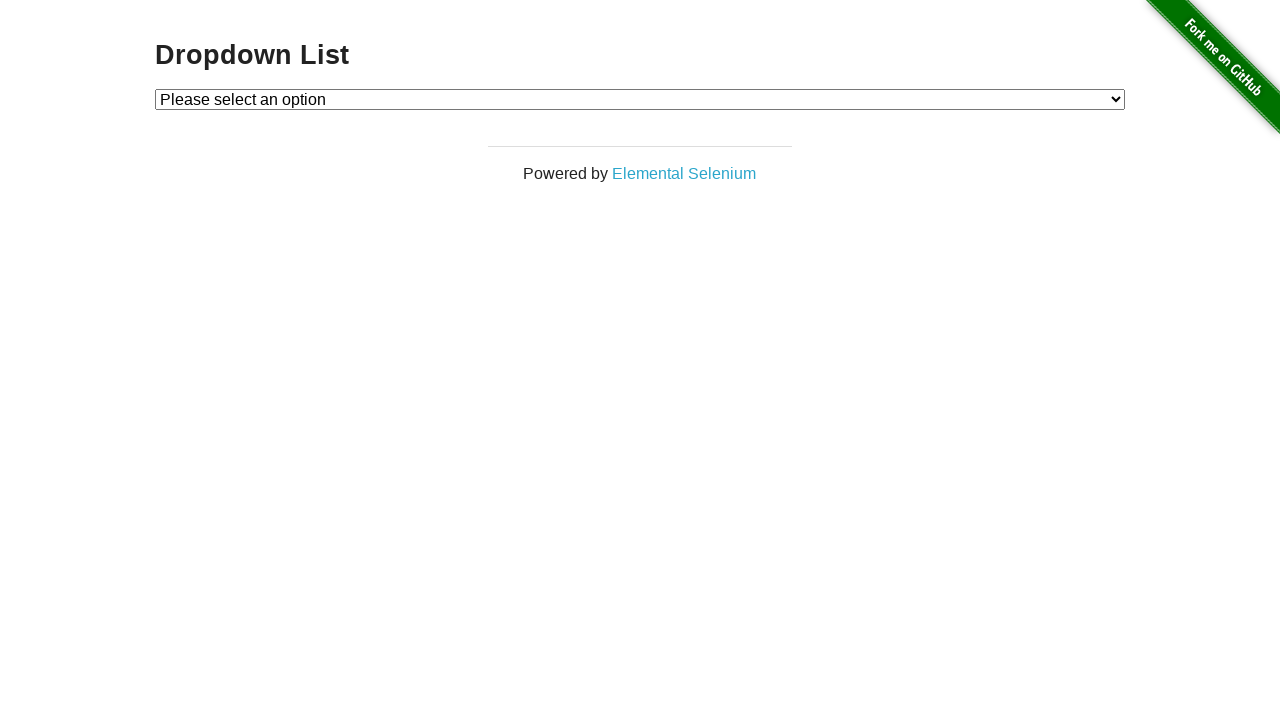

Selected 'Option 2' from the dropdown list on #dropdown
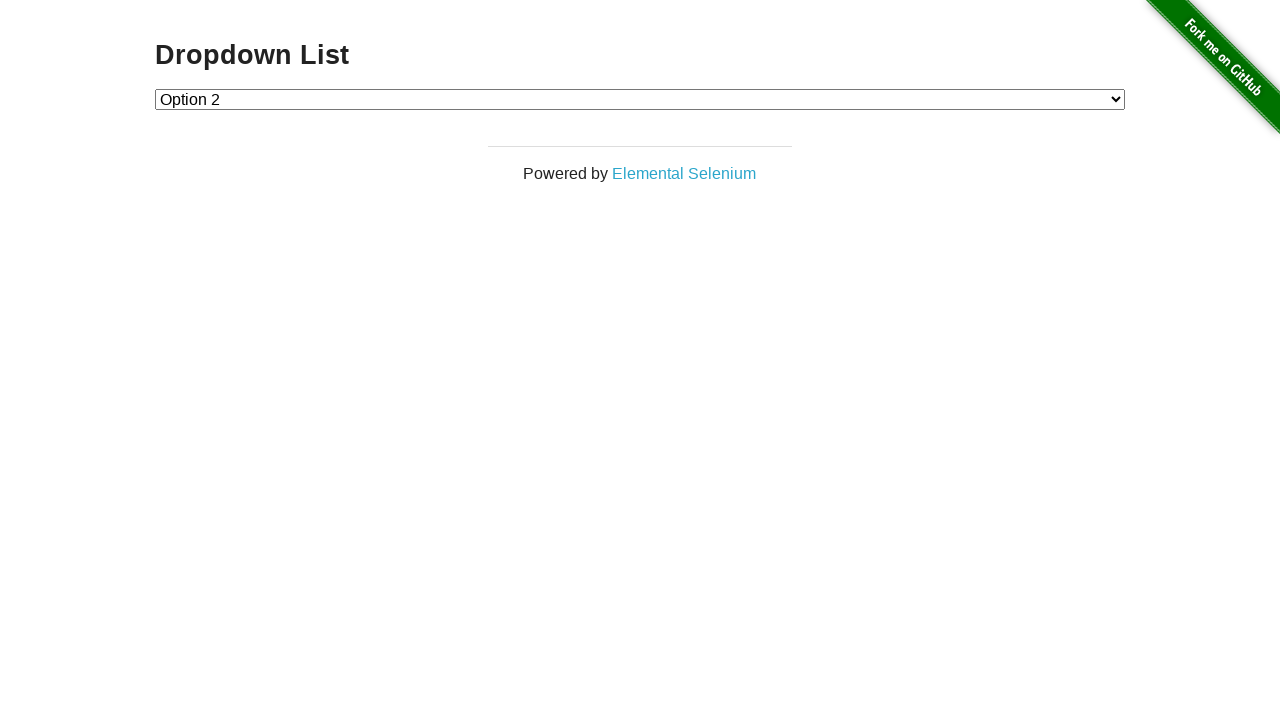

Retrieved the selected dropdown value
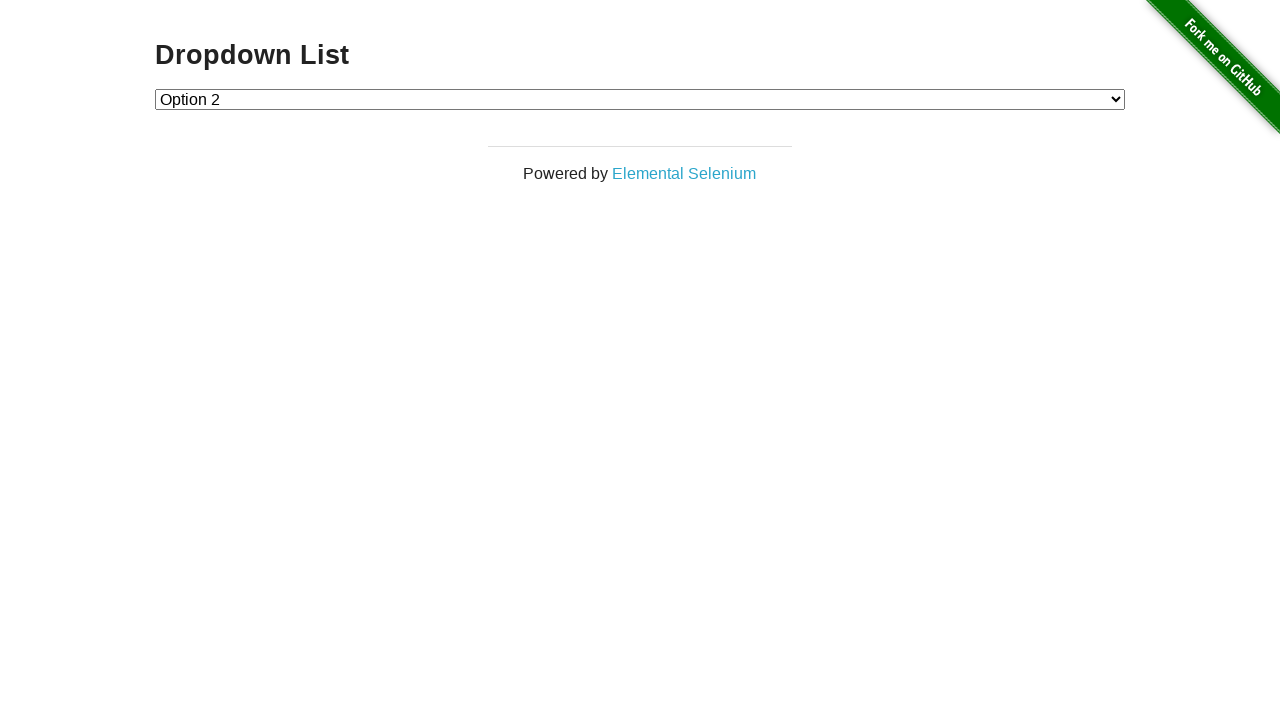

Verified that Option 2 (value '2') was successfully selected
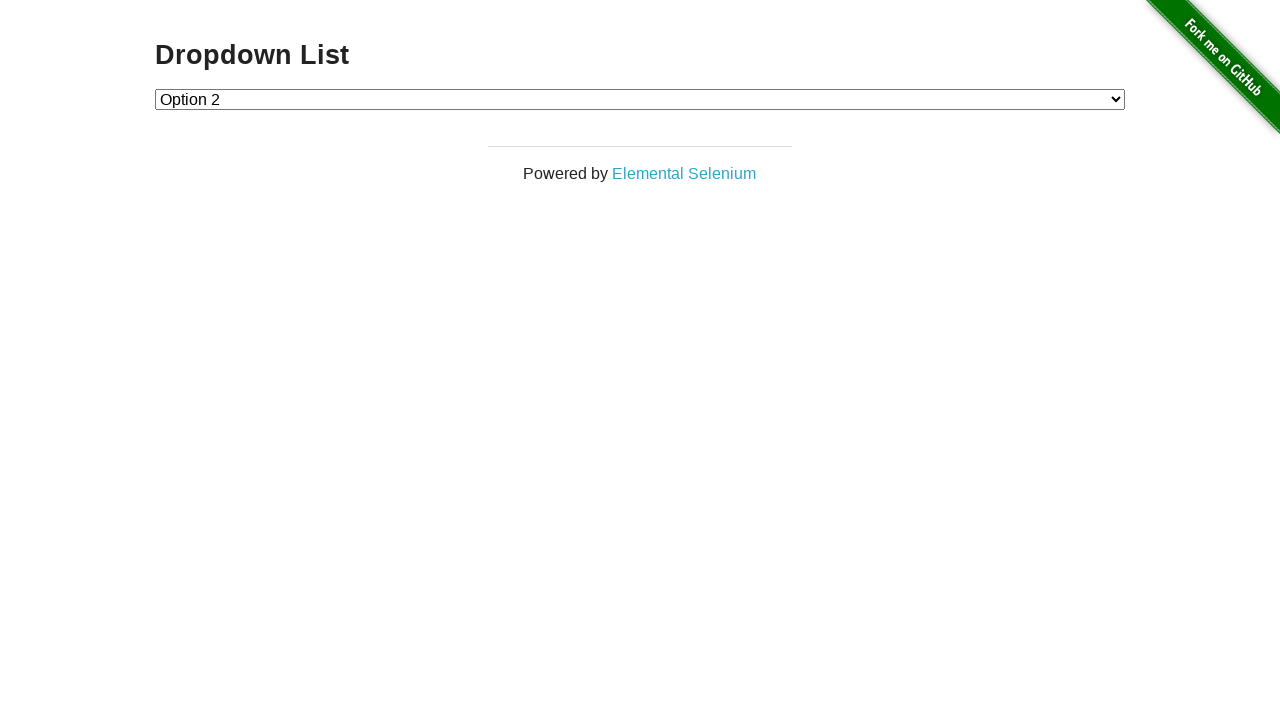

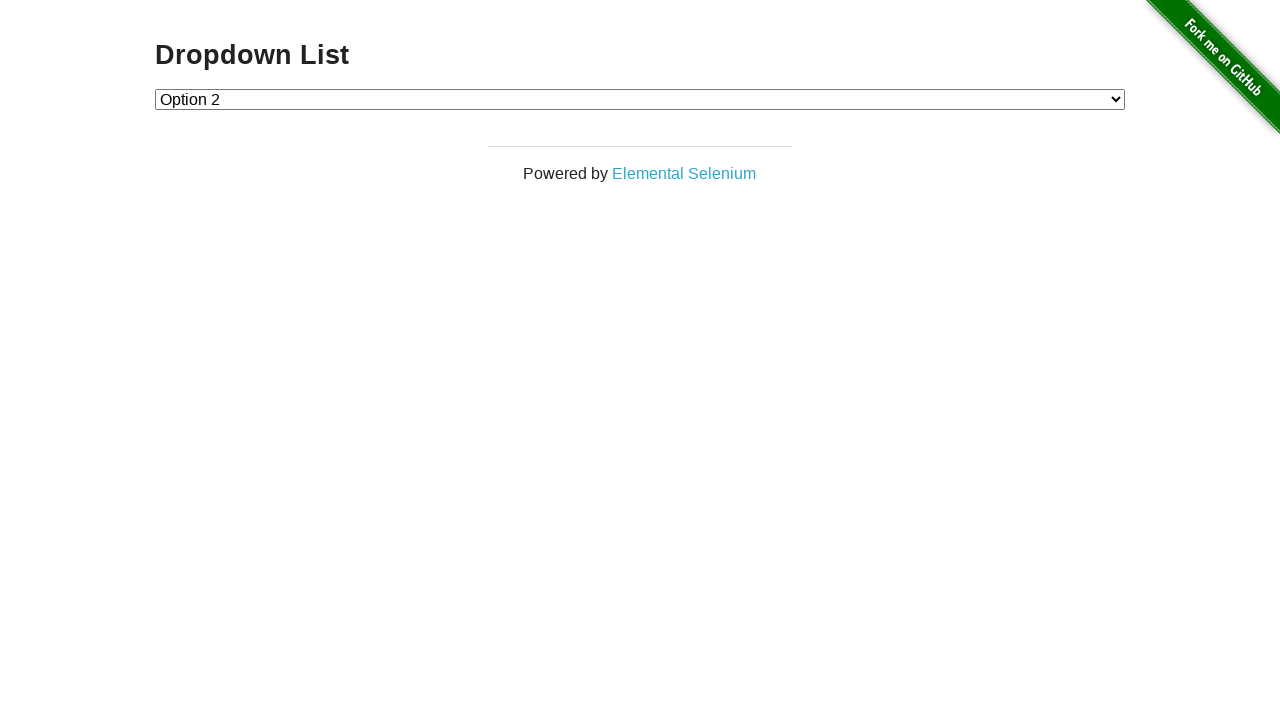